Navigates to the Selenium blog, clicks on the 2016 archive link, and verifies the page title and presence of a specific blog post link

Starting URL: https://www.selenium.dev/

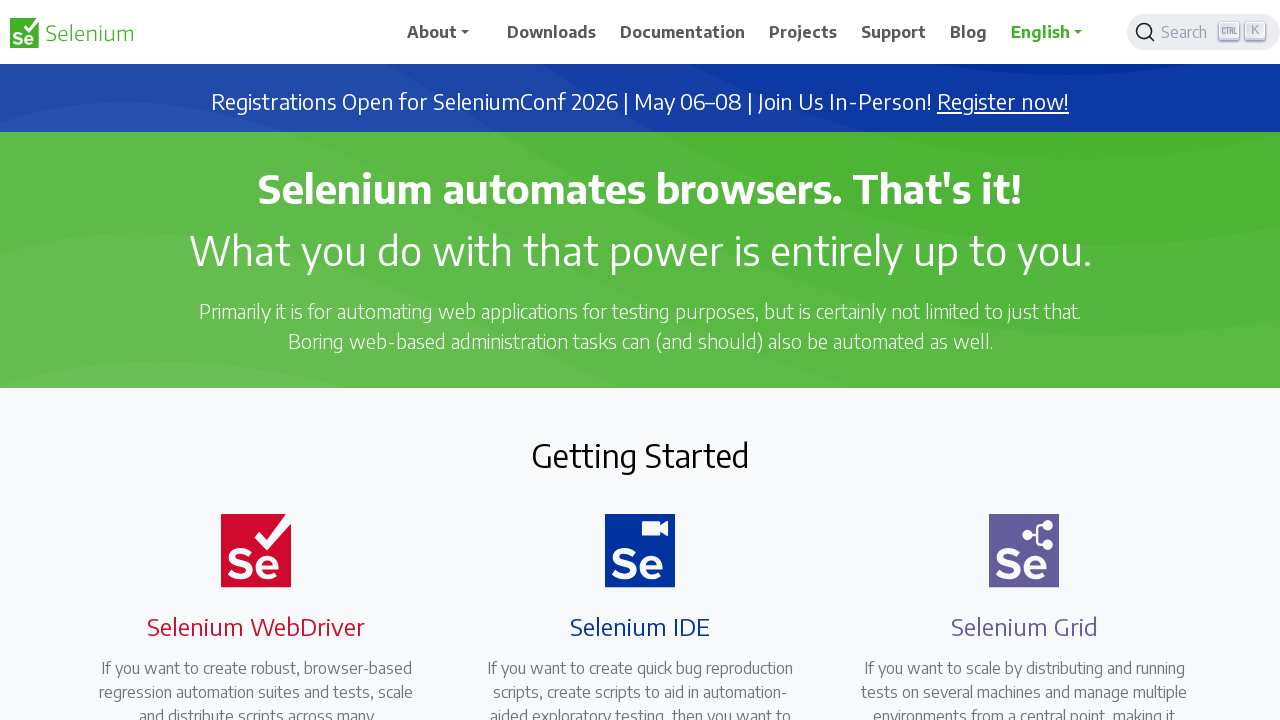

Clicked on Blog link at (969, 32) on a:has-text('Blog')
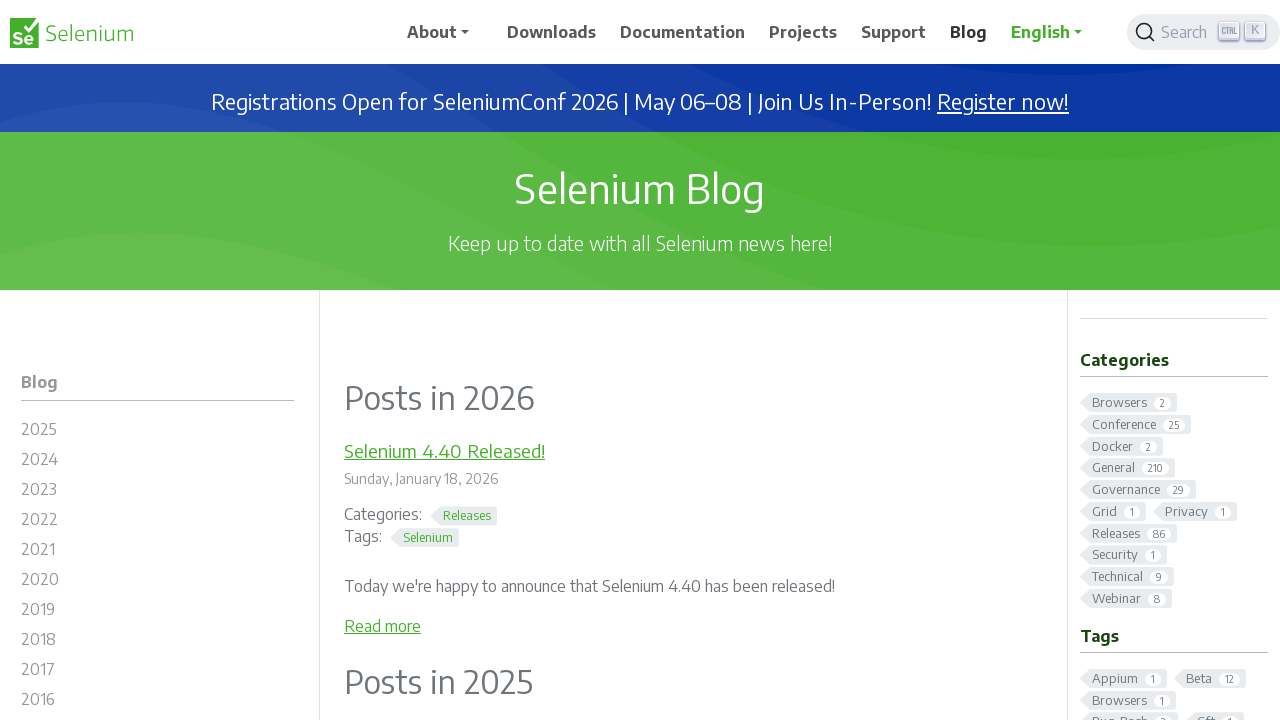

Clicked on 2016 blog archive link at (158, 702) on #m-blog2016
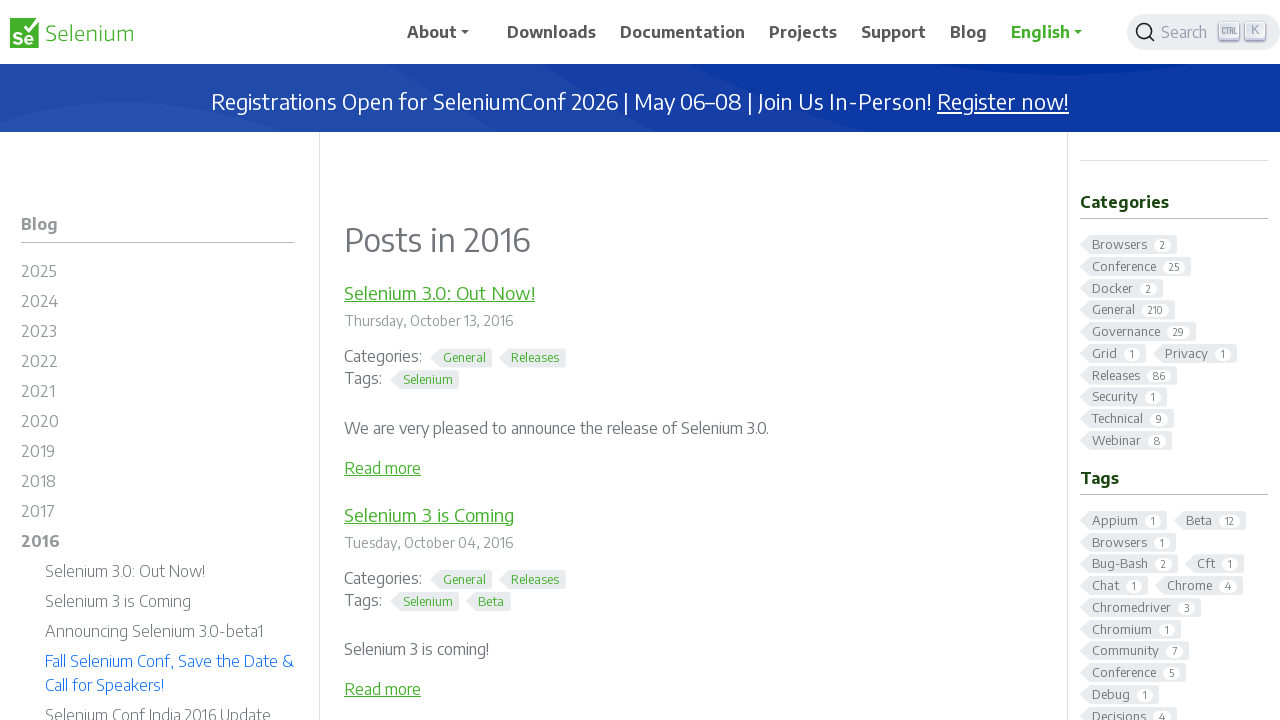

Waited for 'Fall Selenium Conf, Save the Date & Call for Speakers!' blog post link to be visible
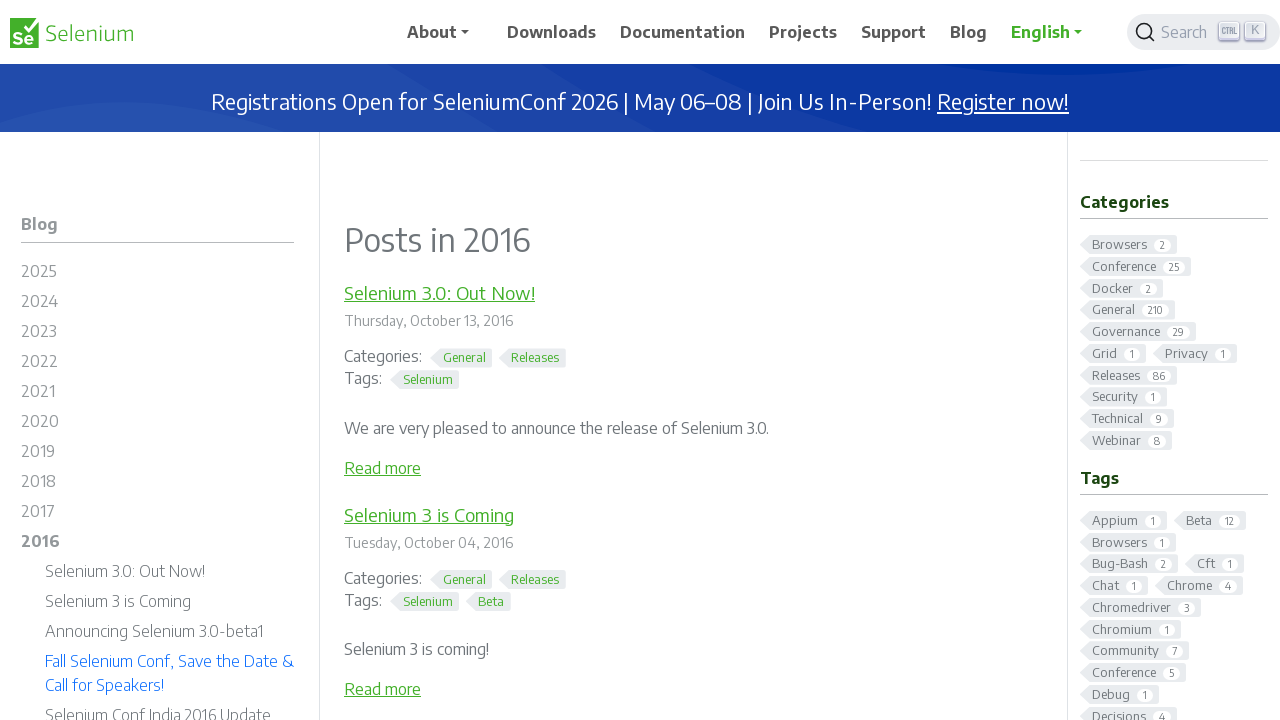

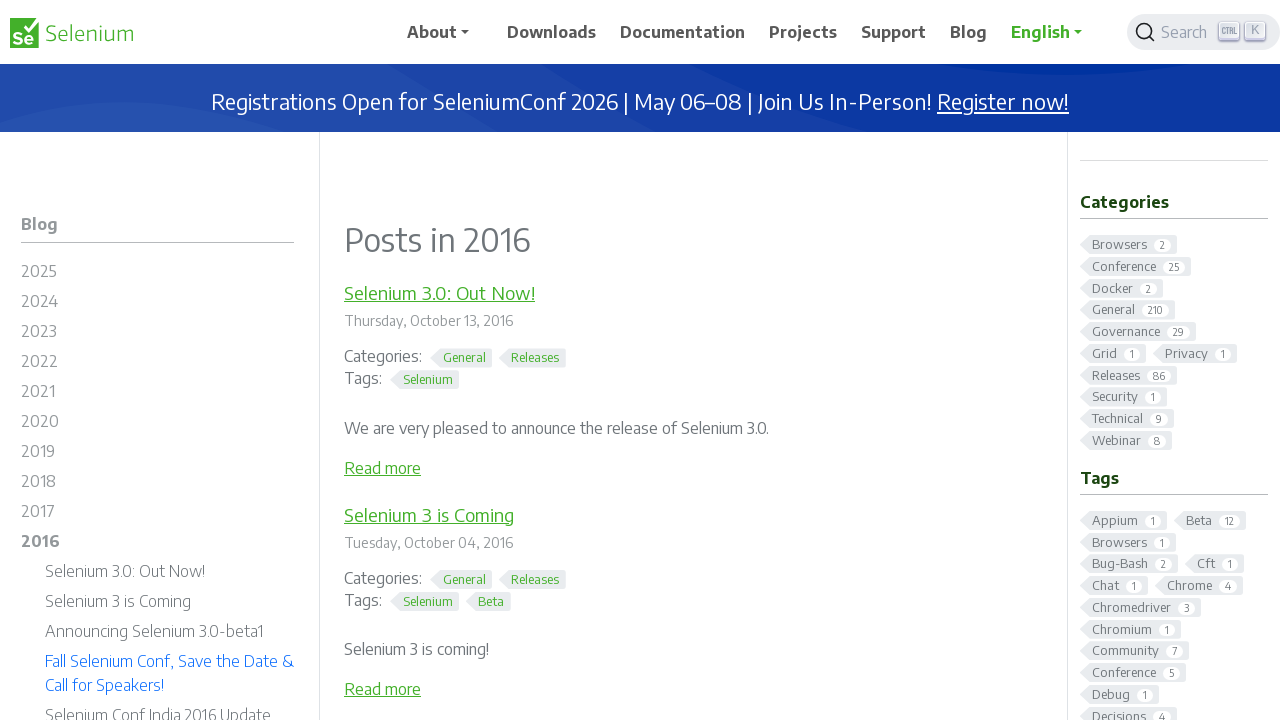